Tests drag and drop functionality on jQuery UI demo page by dragging an element into a droppable area within an iframe

Starting URL: https://jqueryui.com/droppable/

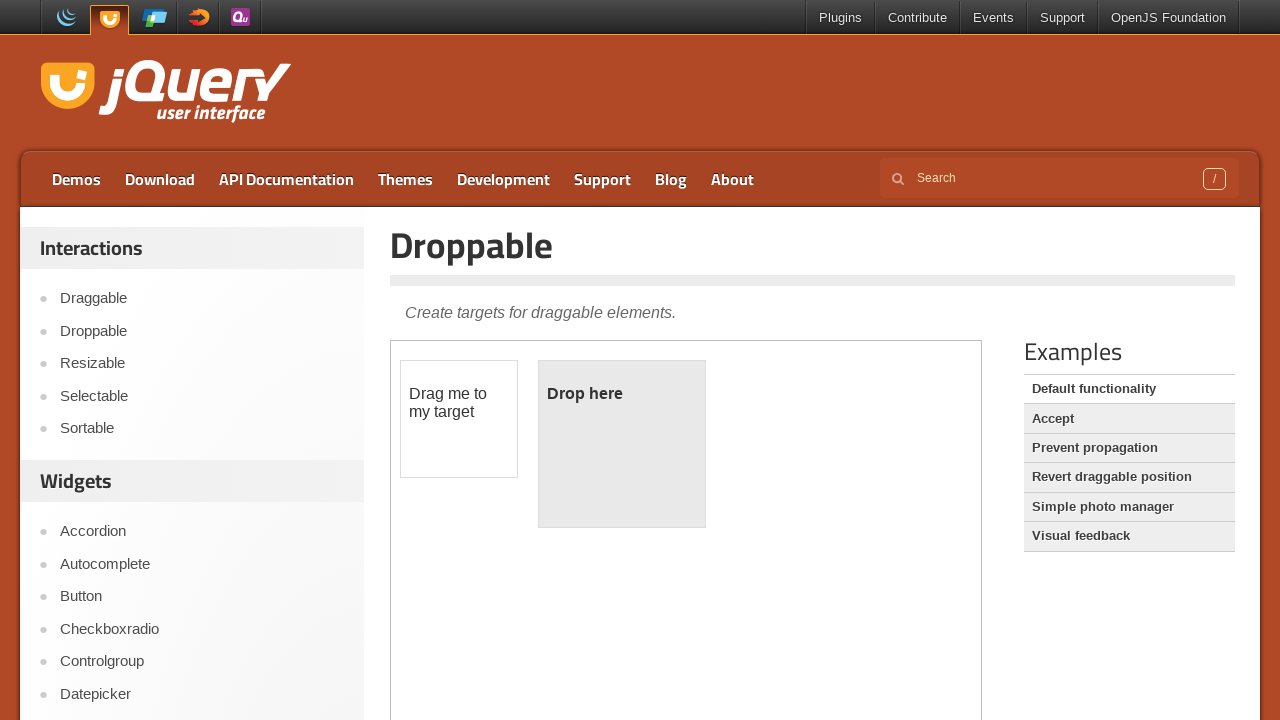

Located the demo iframe for drag and drop functionality
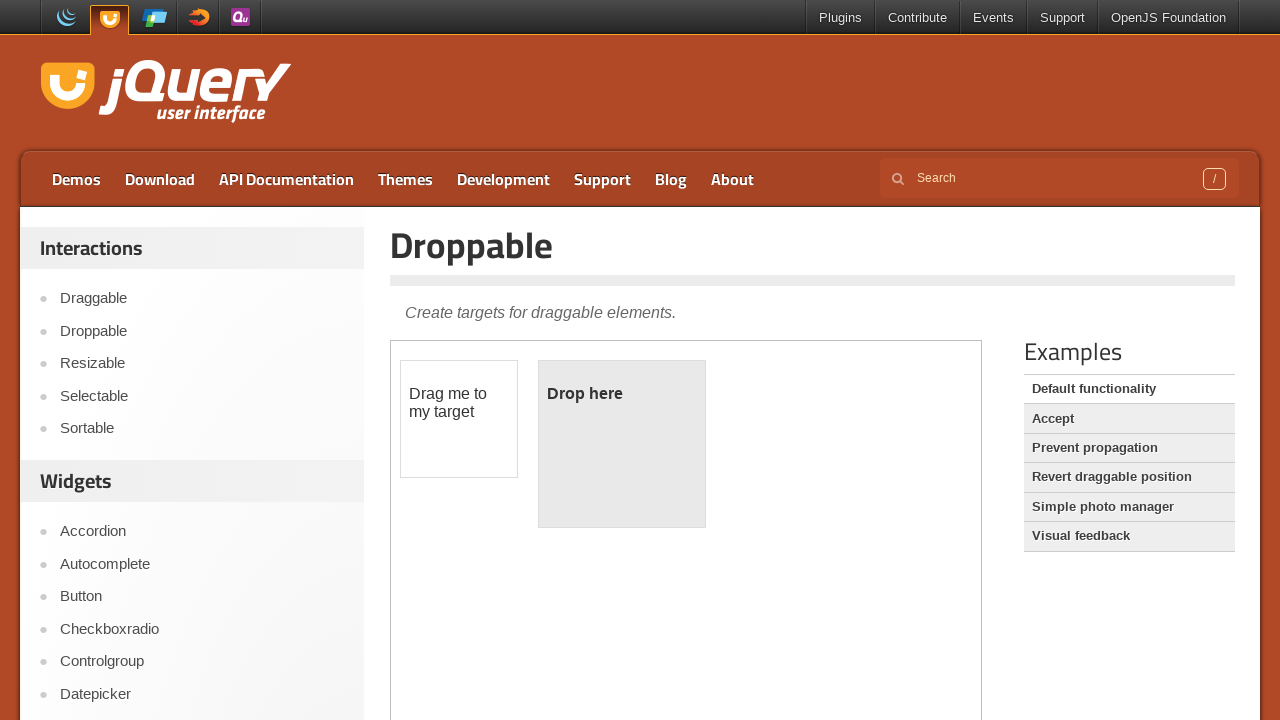

Located the draggable element with id 'draggable'
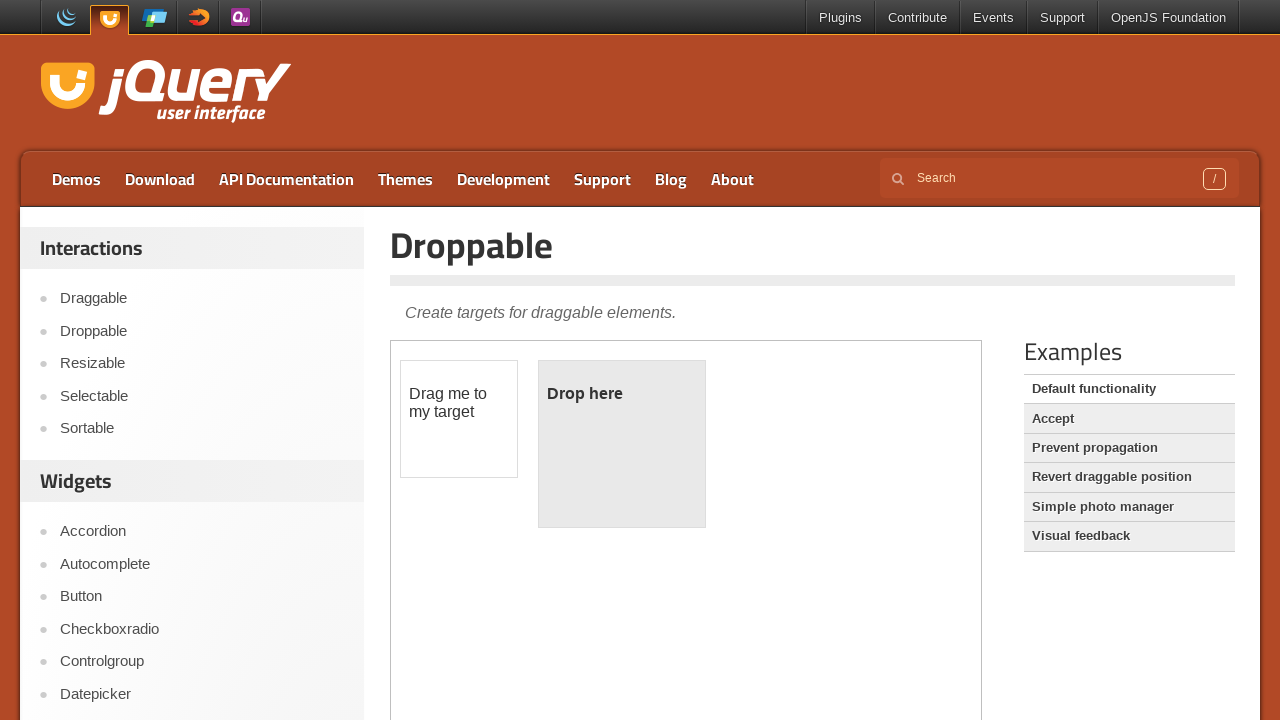

Located the droppable target element with id 'droppable'
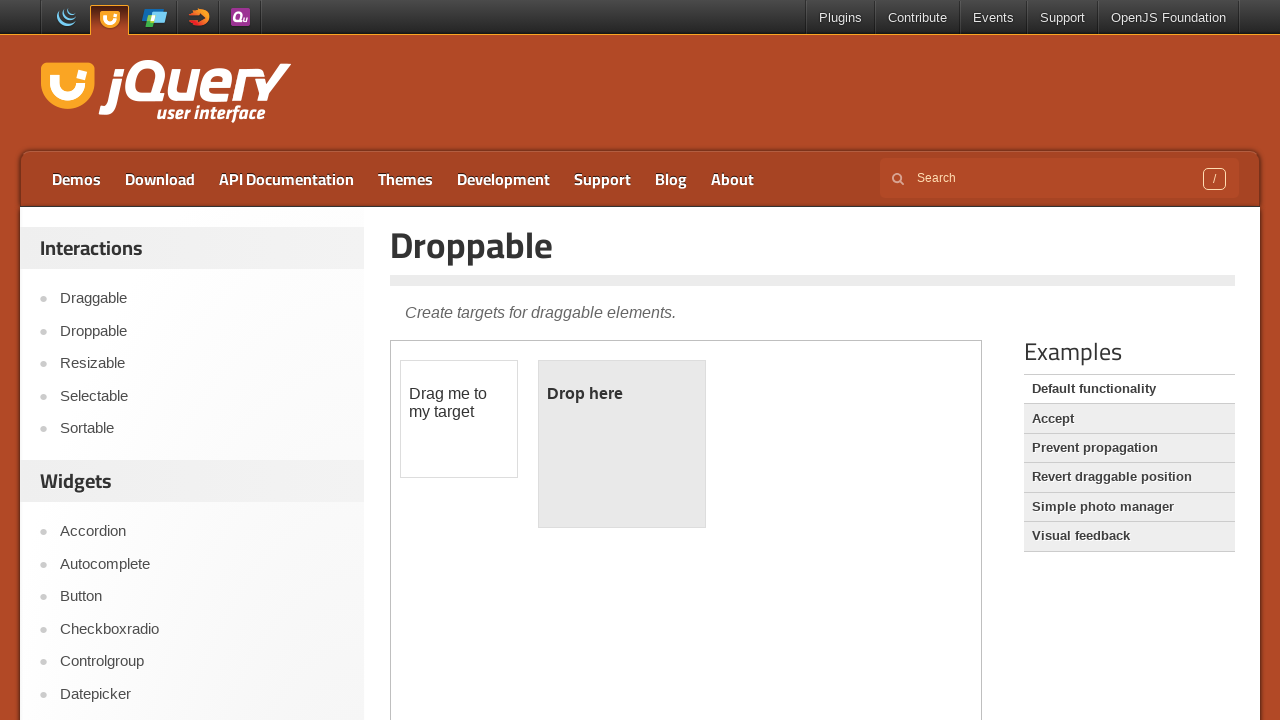

Dragged the draggable element into the droppable area at (622, 444)
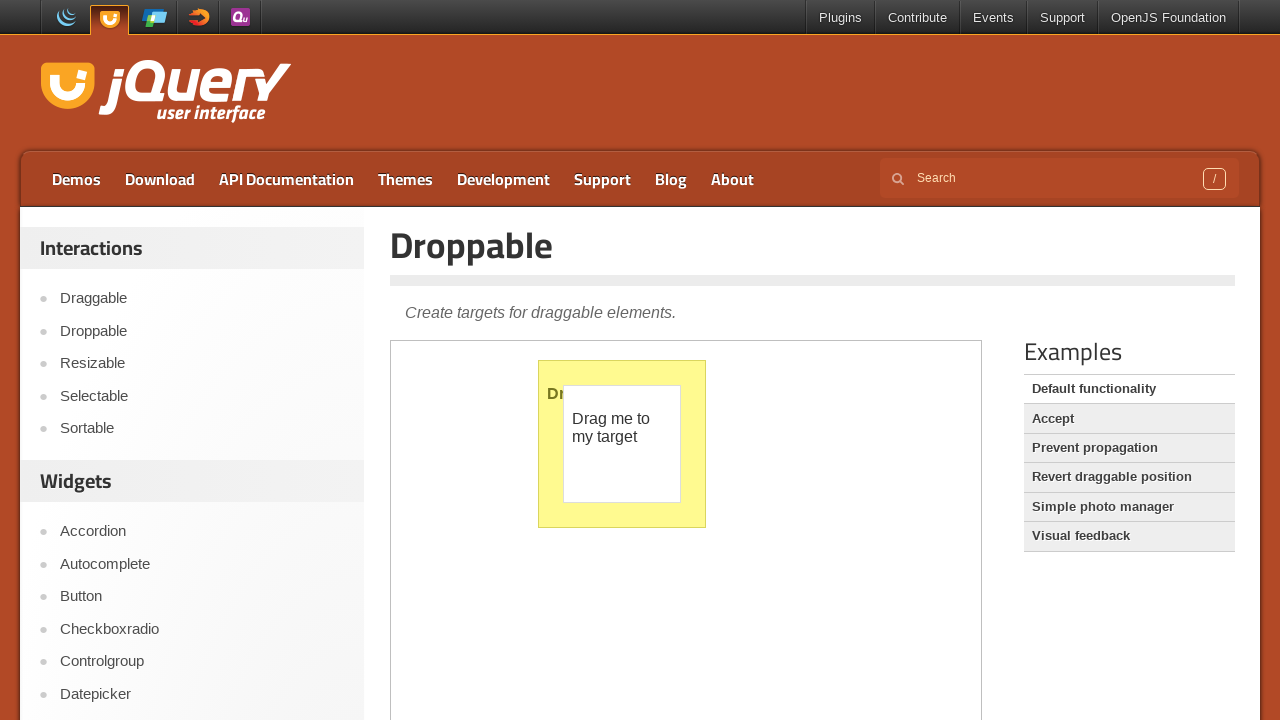

Clicked the Accept link on the main page at (1129, 419) on text=Accept
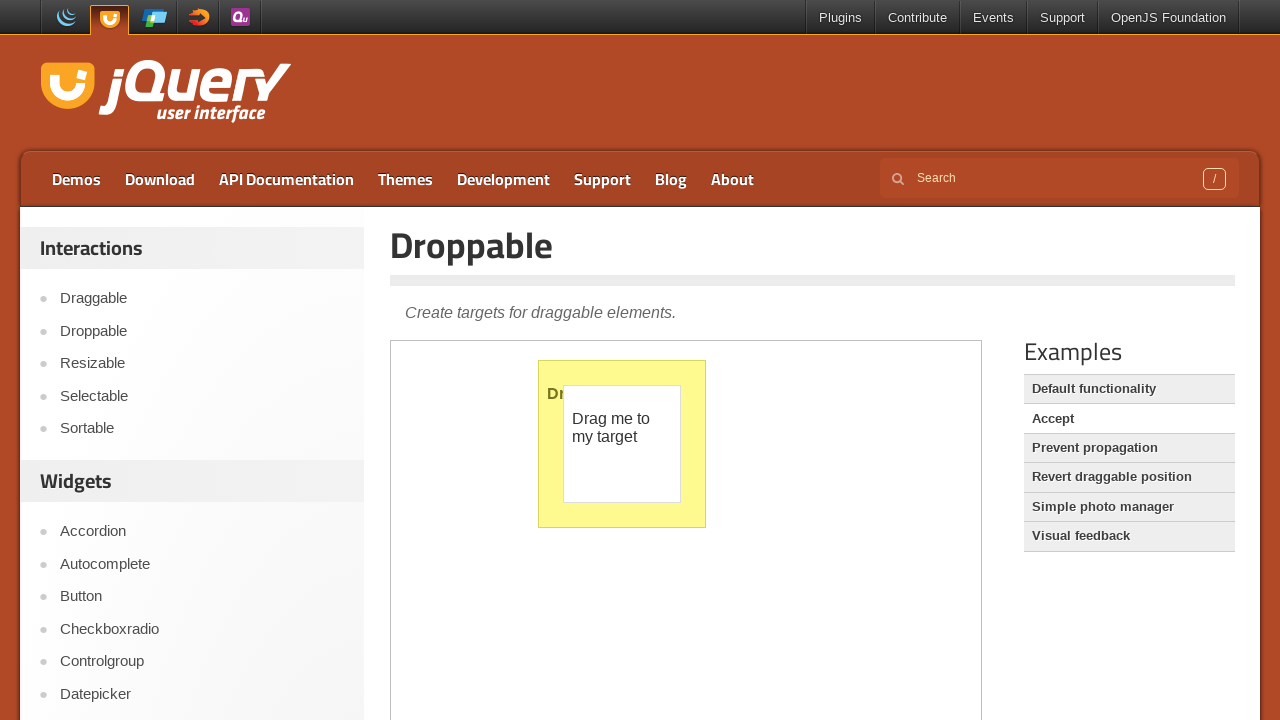

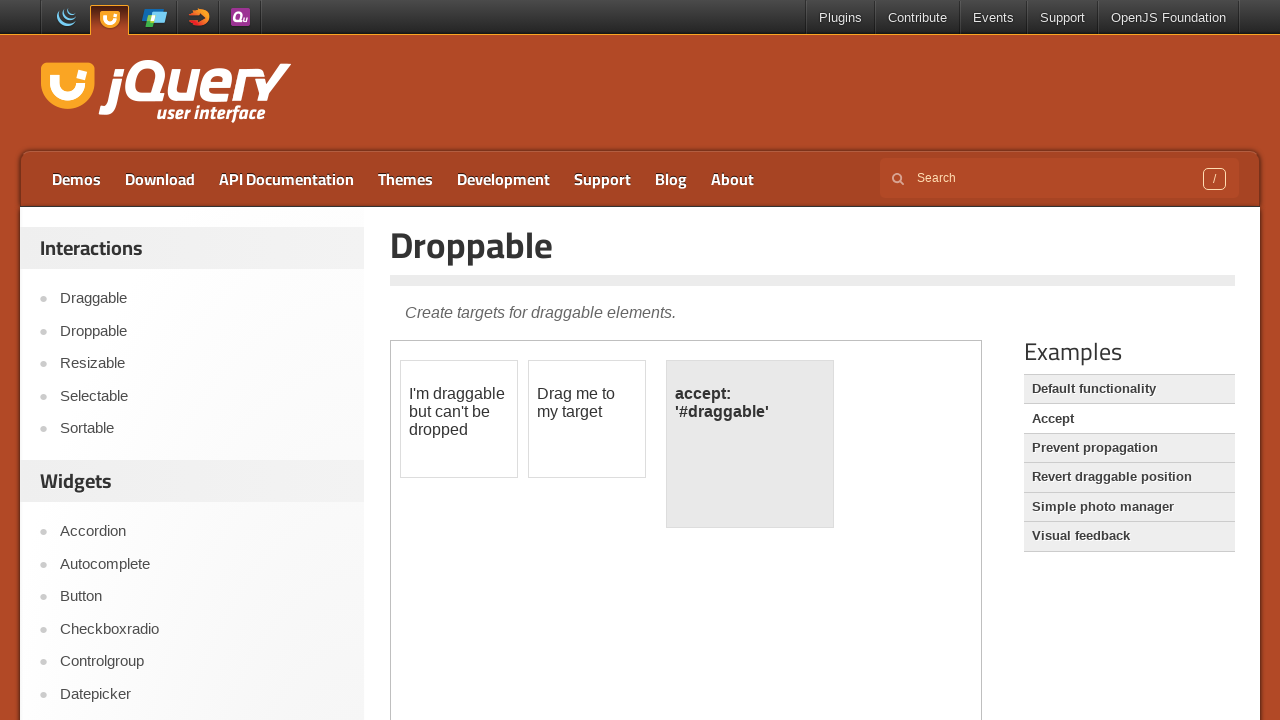